Tests clicking on a male gender radio button on a practice testing website

Starting URL: https://trytestingthis.netlify.app/

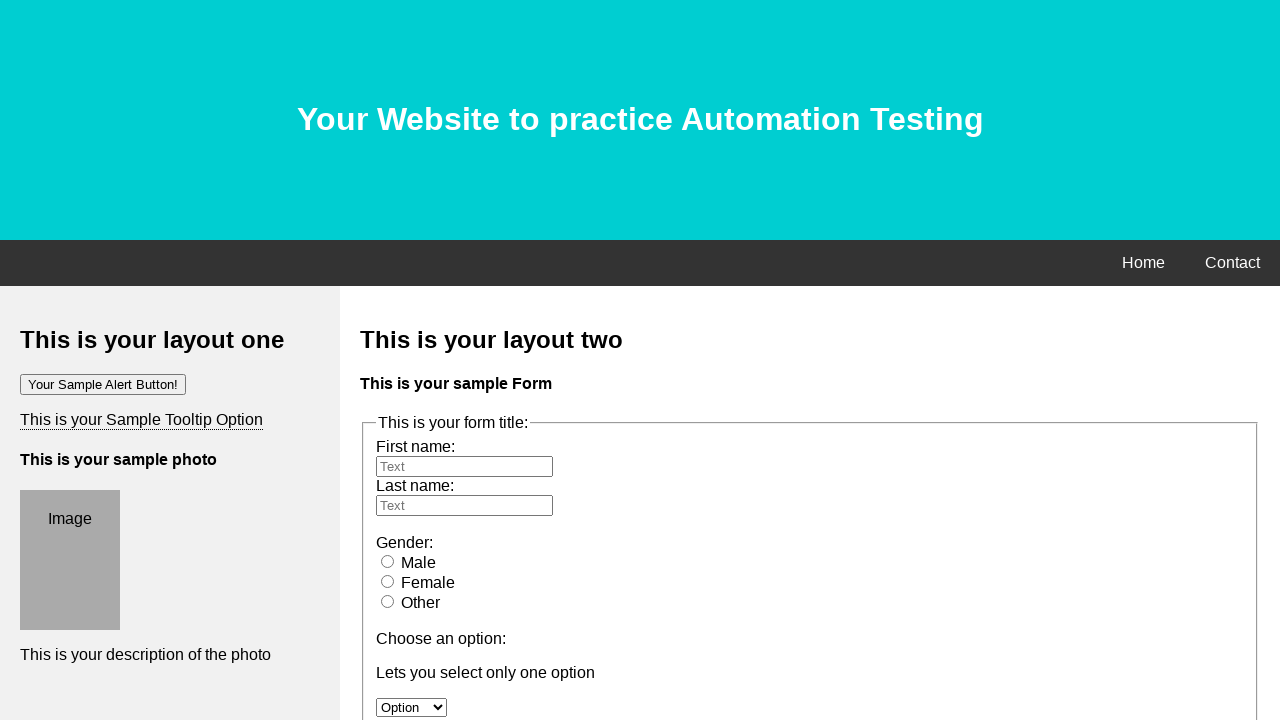

Navigated to practice testing website
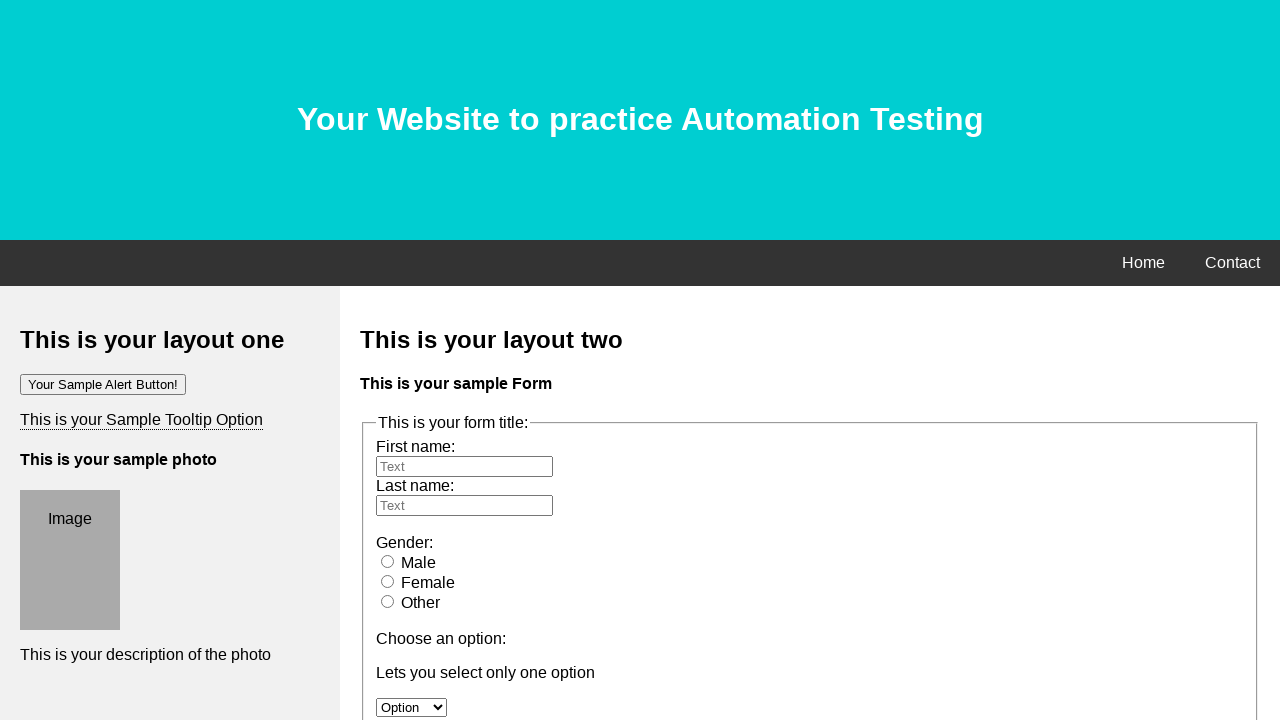

Clicked on male gender radio button at (388, 561) on #male
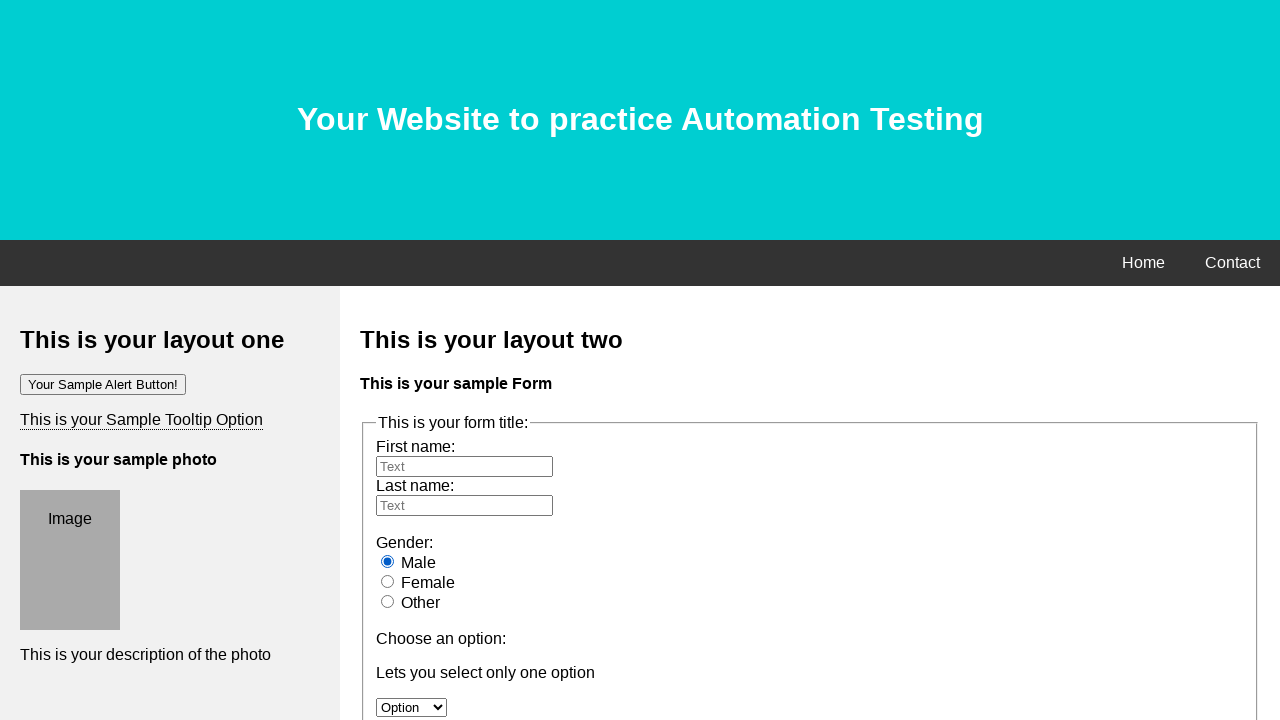

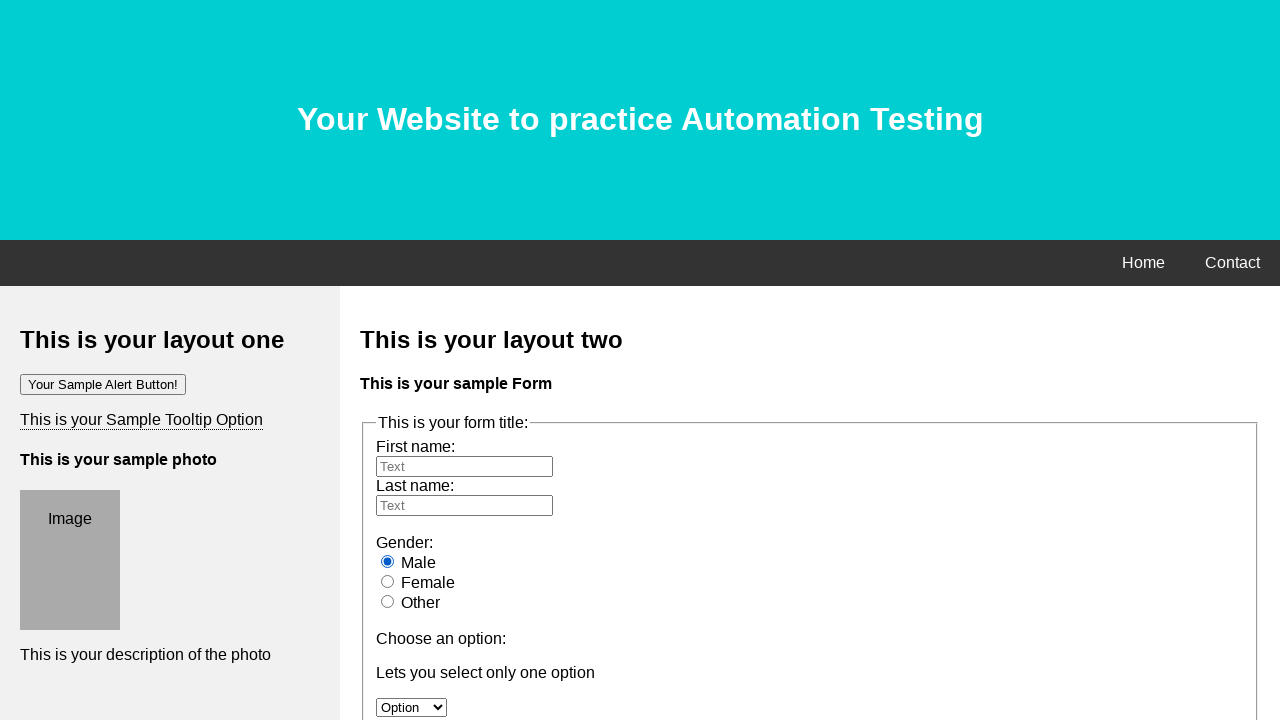